Tests status code pages by clicking on different status code links and verifying navigation

Starting URL: https://the-internet.herokuapp.com/status_codes

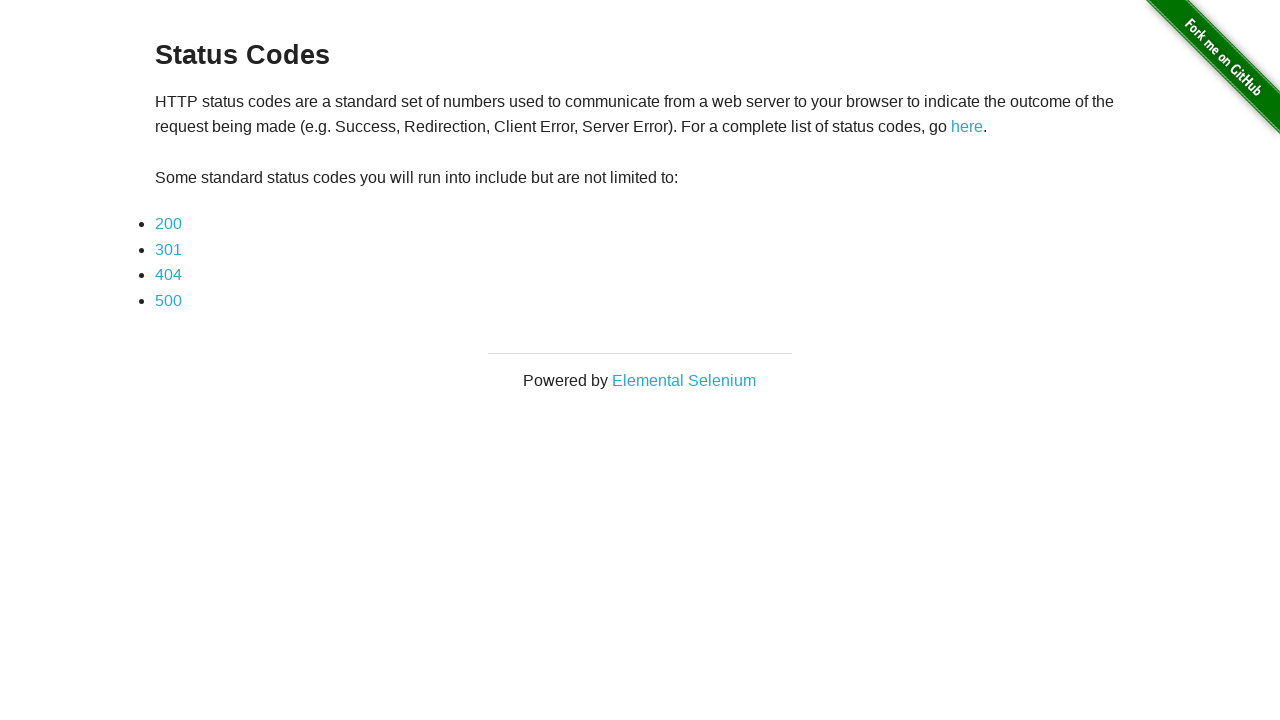

Clicked on status code 200 link at (168, 224) on a[href*='200']
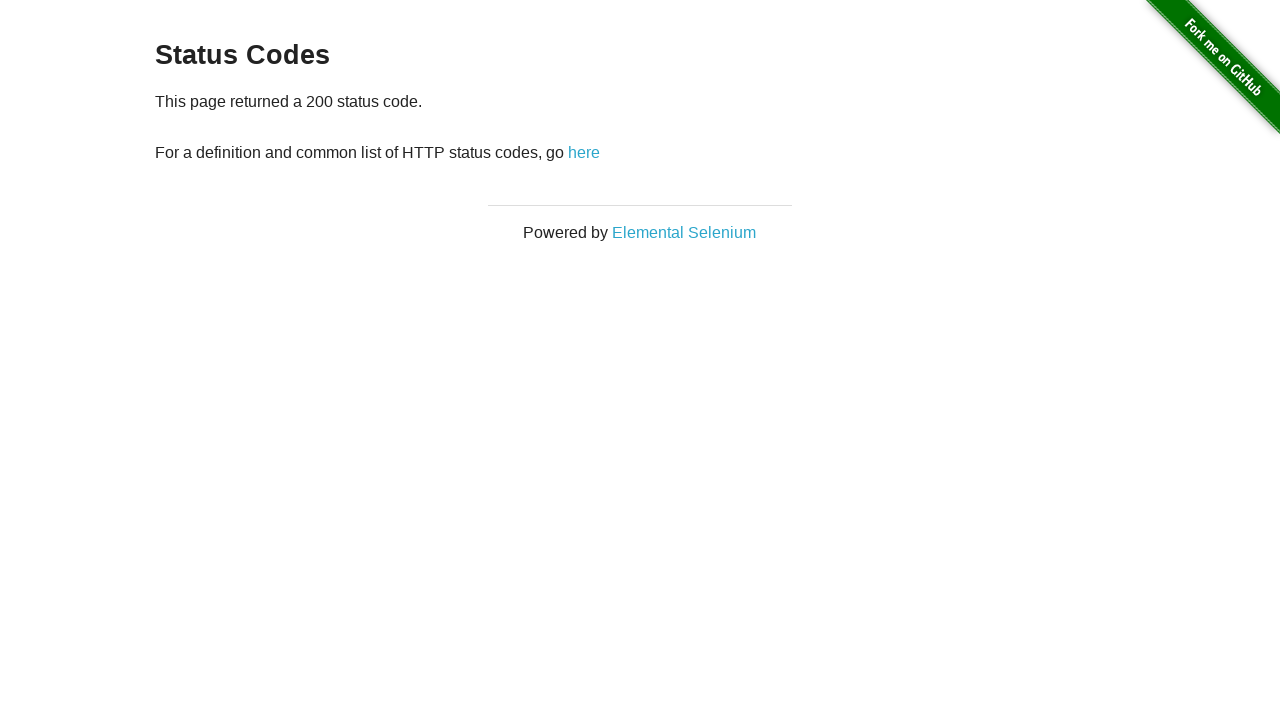

Verified that URL contains status code 200
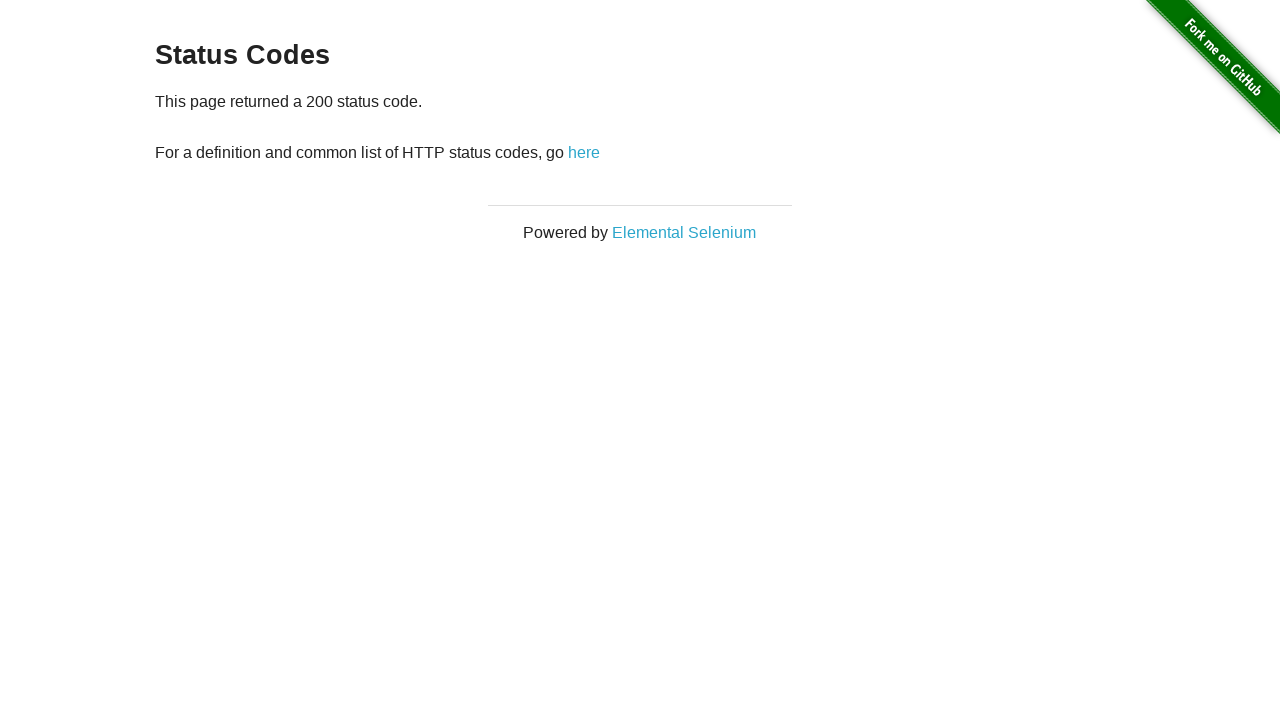

Navigated back to status codes page after testing 200
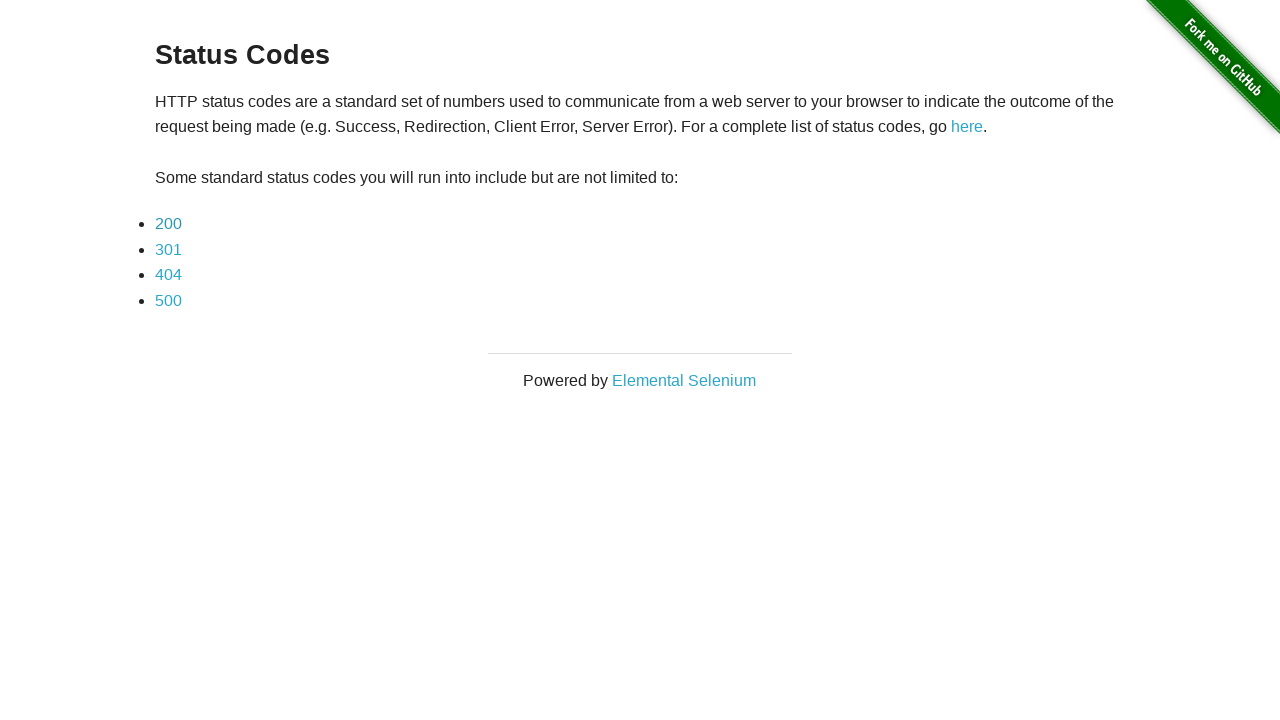

Clicked on status code 301 link at (168, 249) on a[href*='301']
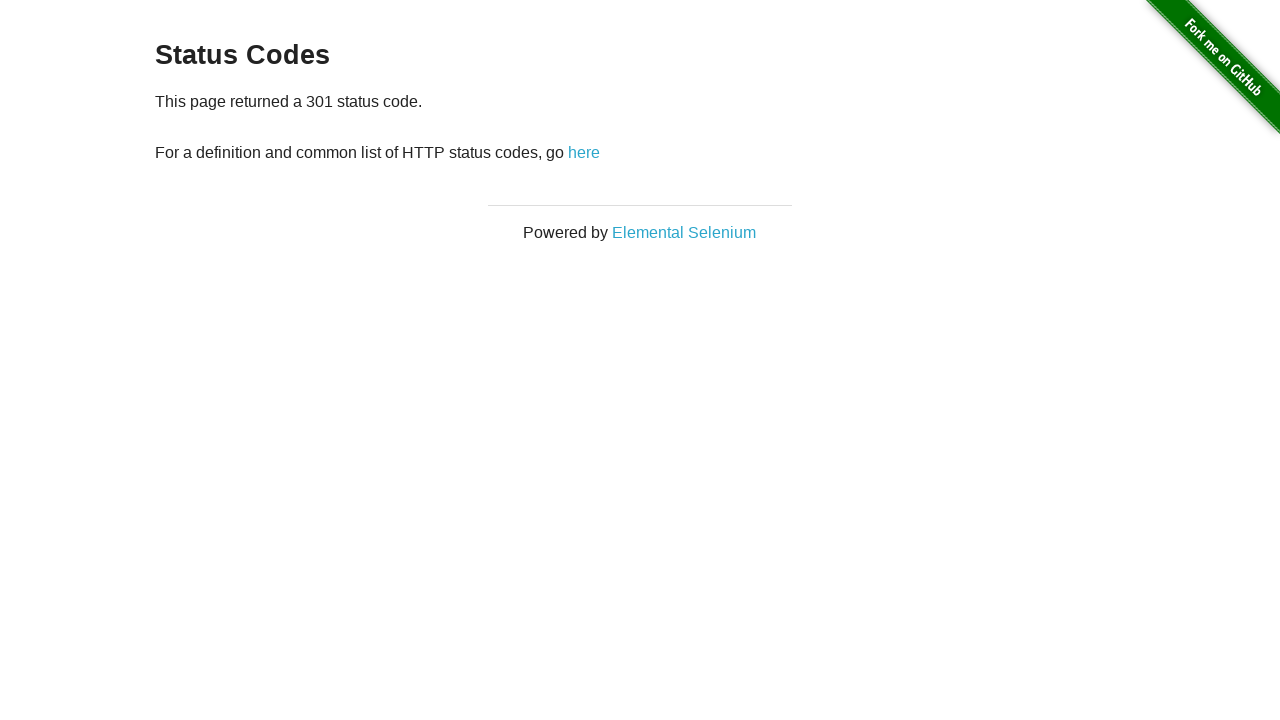

Verified that URL contains status code 301
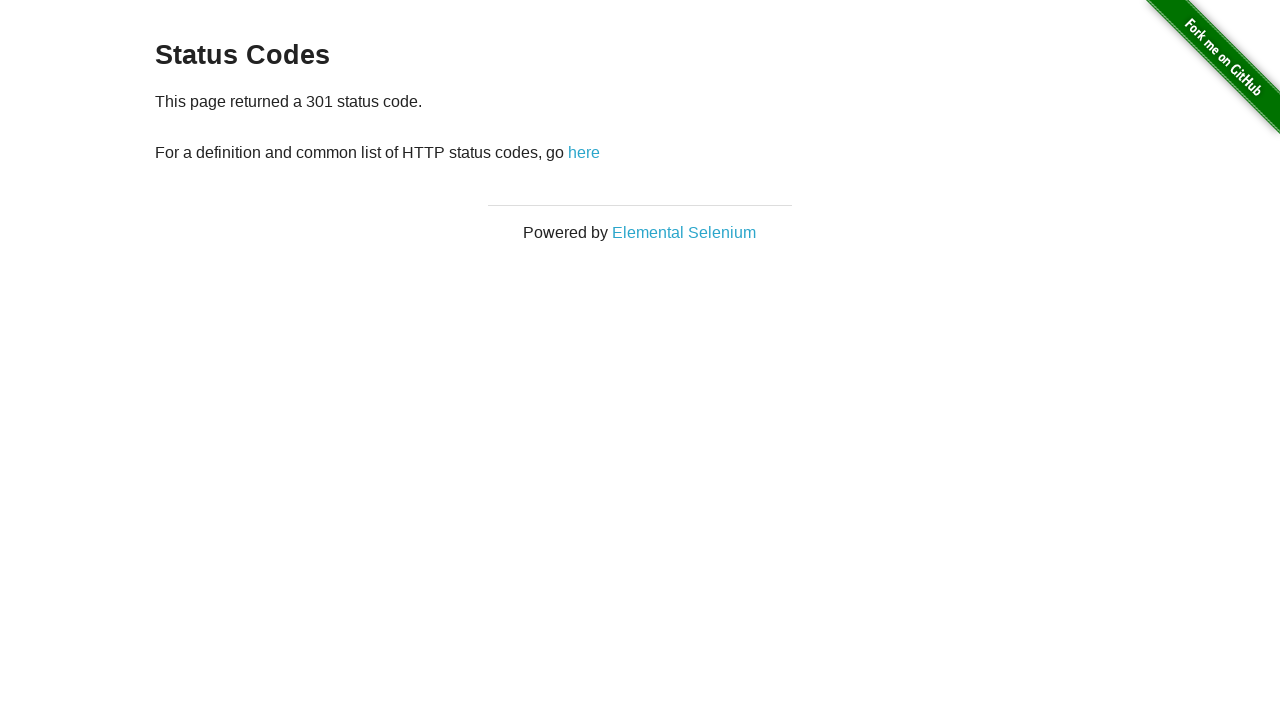

Navigated back to status codes page after testing 301
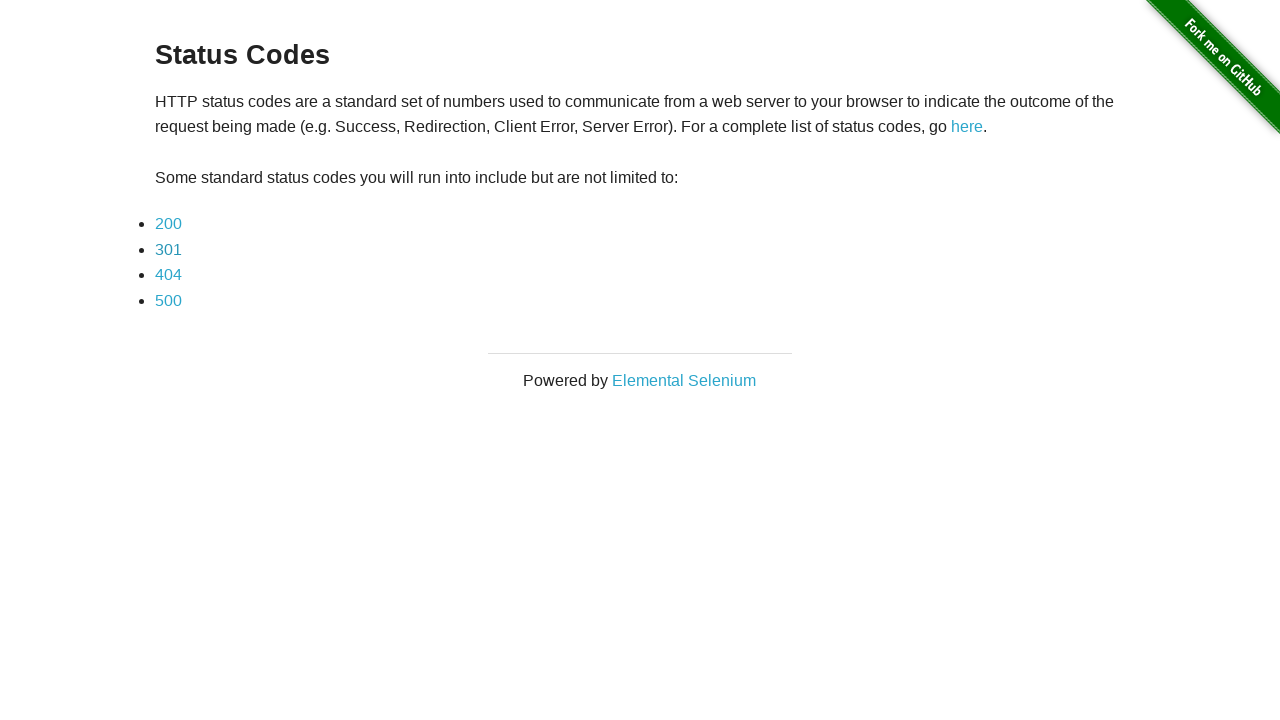

Clicked on status code 404 link at (168, 275) on a[href*='404']
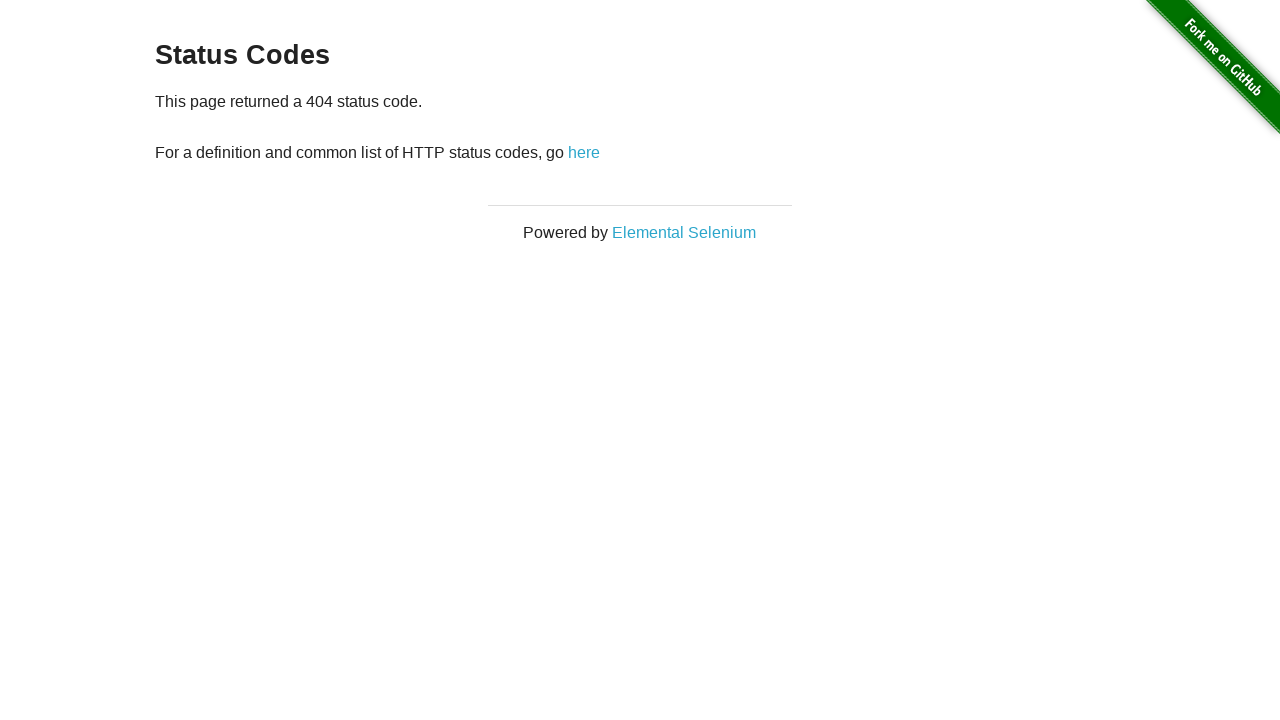

Verified that URL contains status code 404
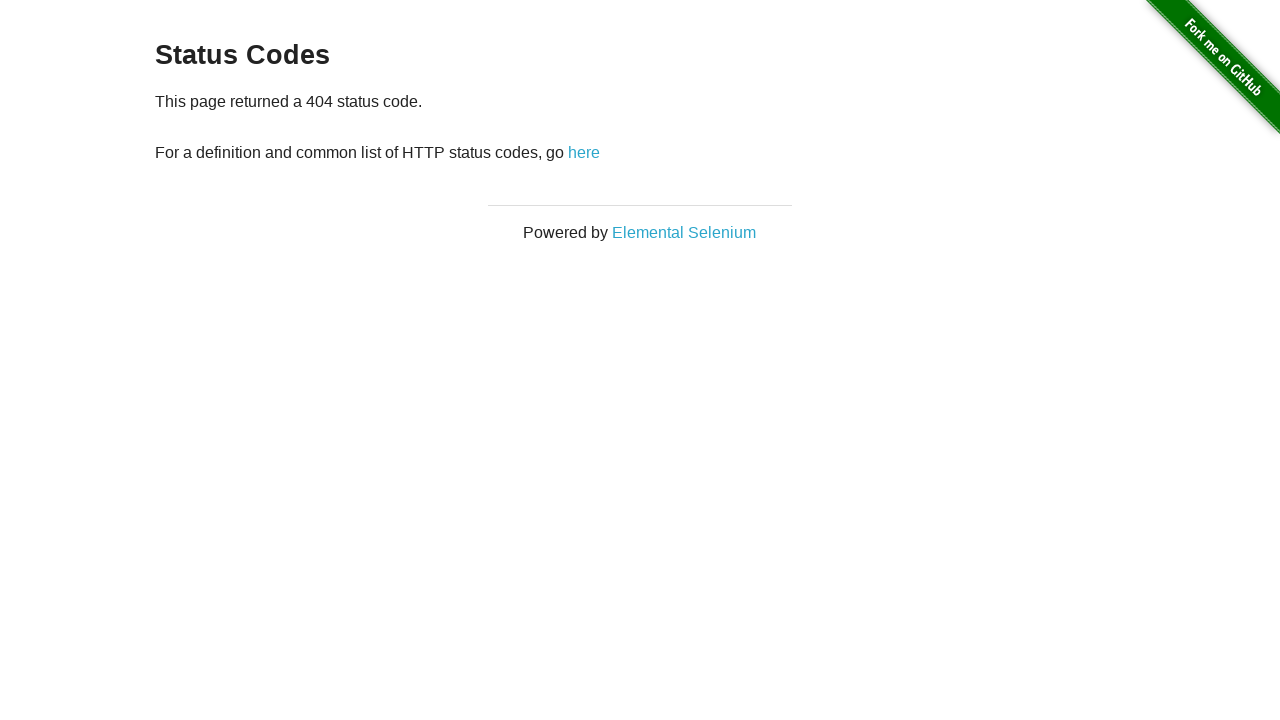

Navigated back to status codes page after testing 404
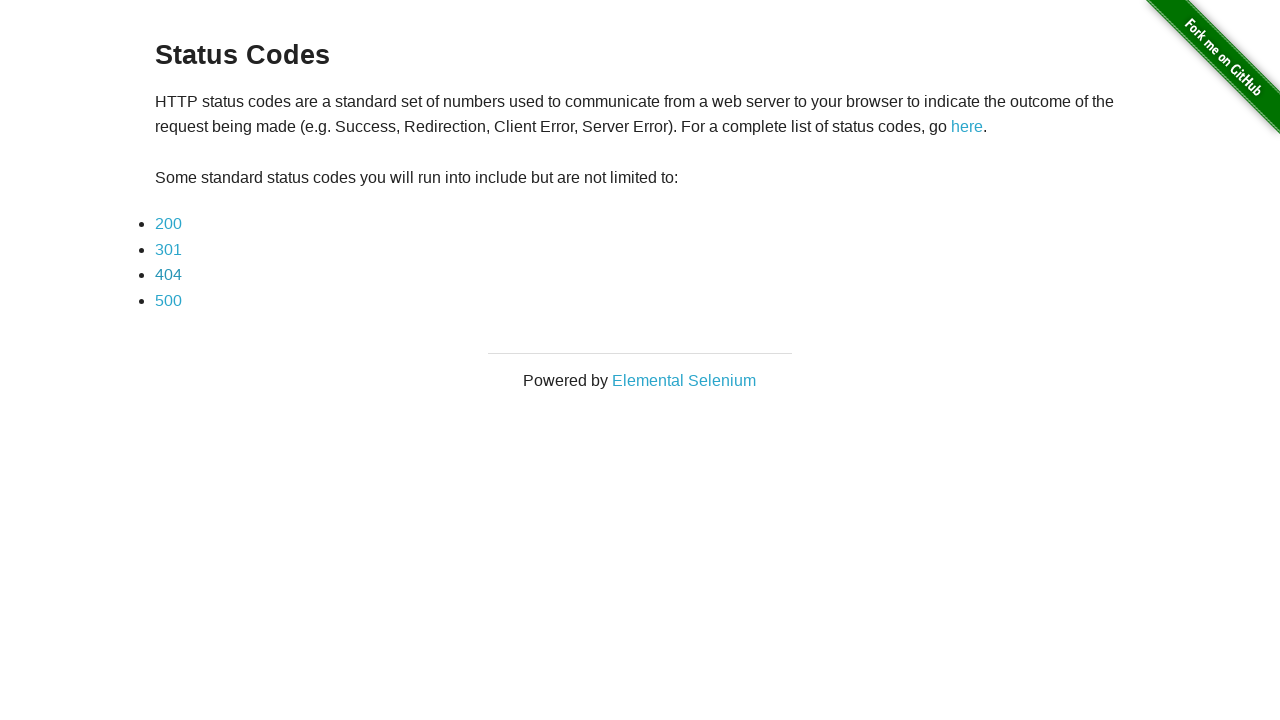

Clicked on status code 500 link at (168, 300) on a[href*='500']
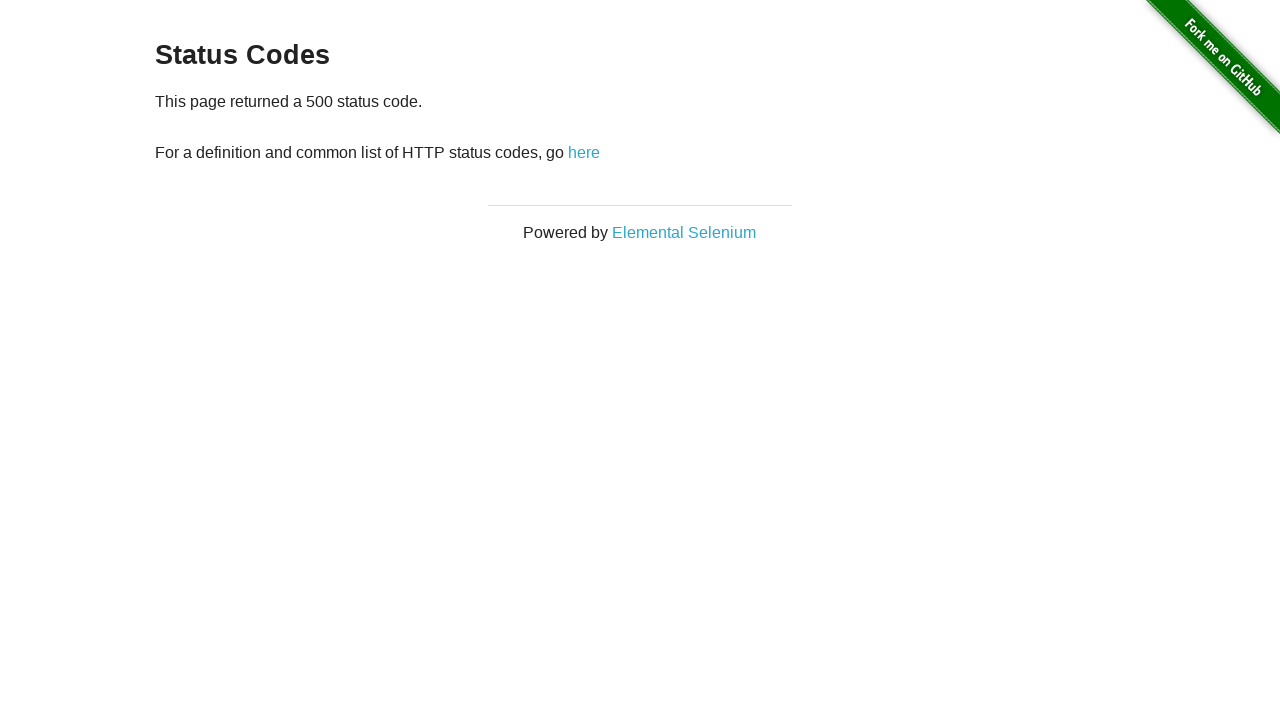

Verified that URL contains status code 500
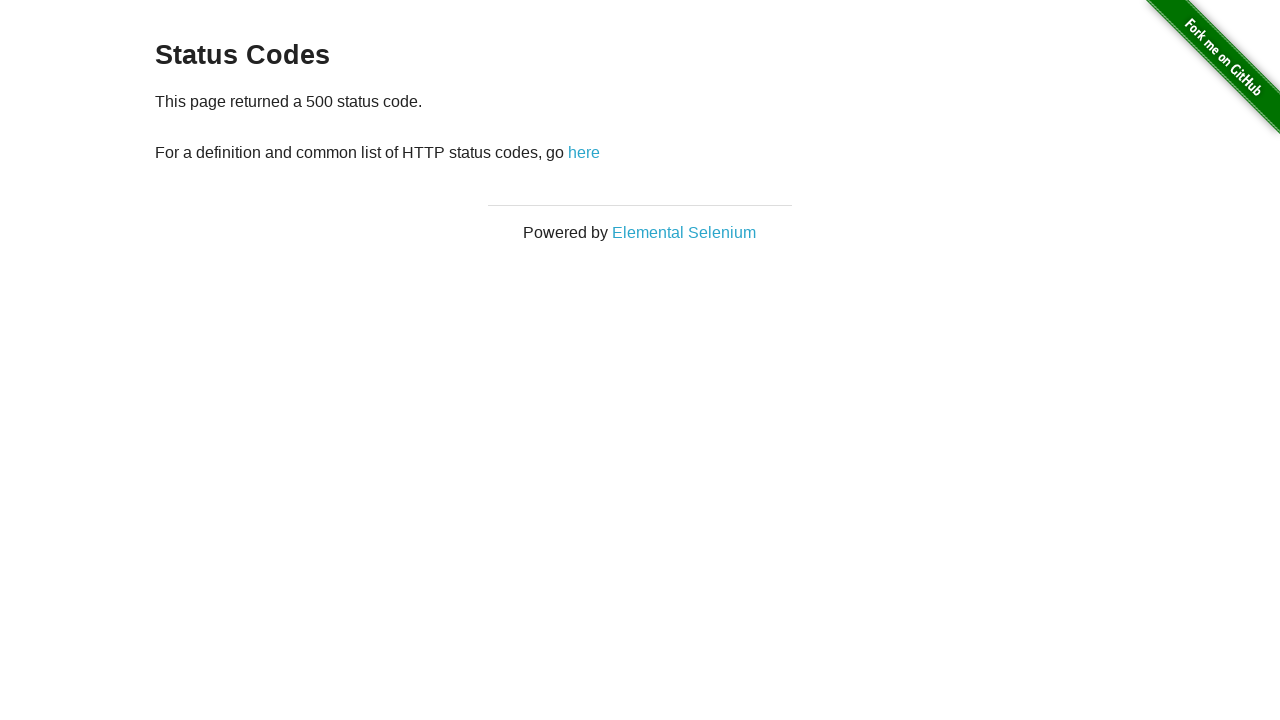

Navigated back to status codes page after testing 500
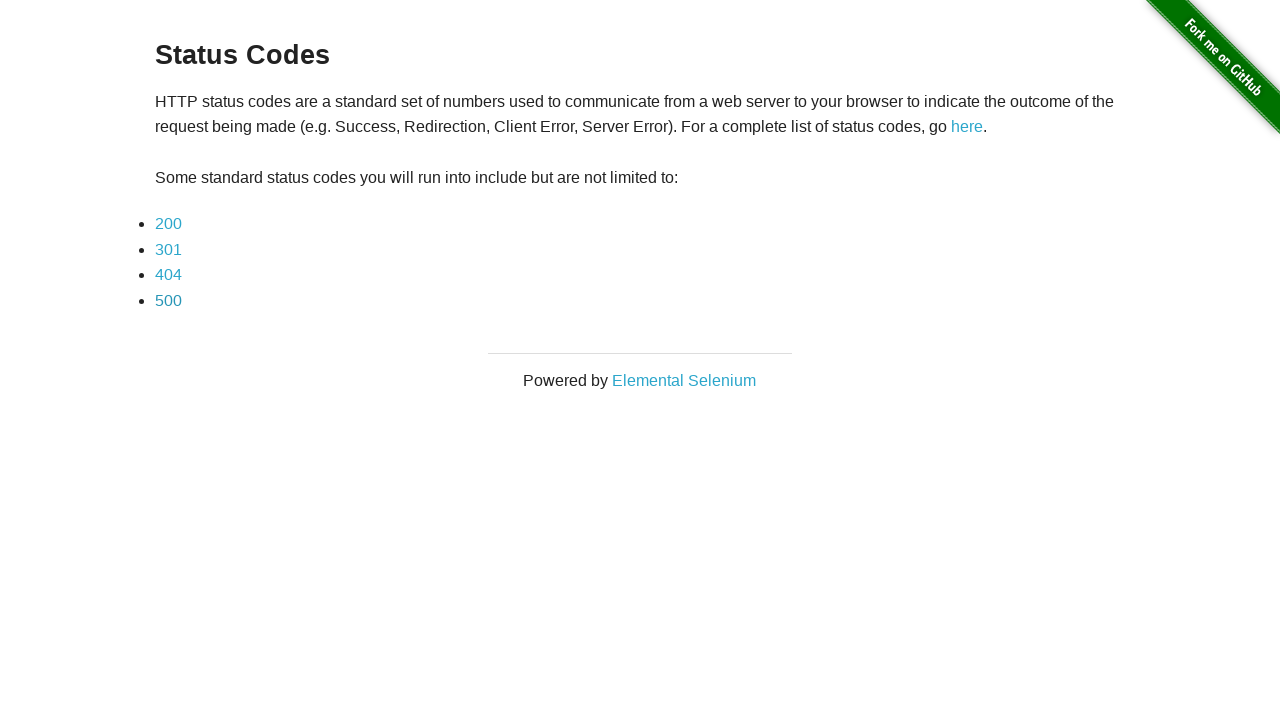

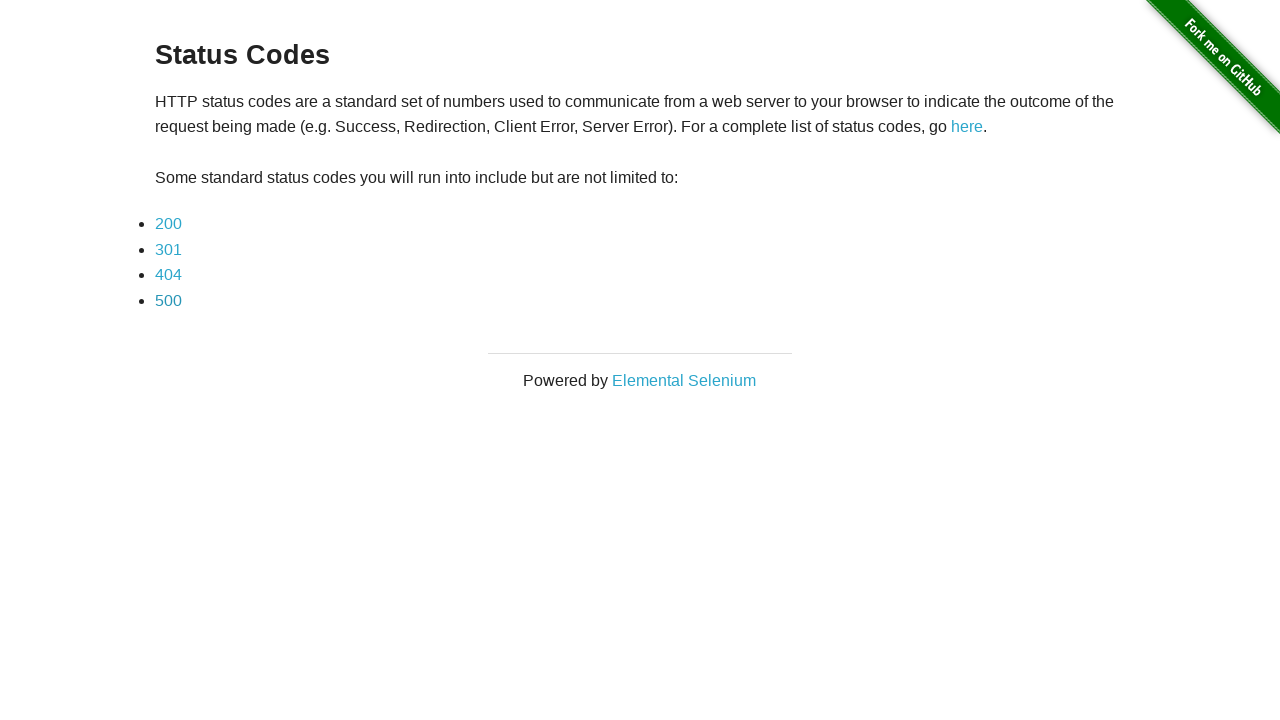